Tests double-click functionality by navigating to the Elements section, clicking on Buttons, and performing a double-click on a button to verify the confirmation message appears

Starting URL: https://demoqa.com/

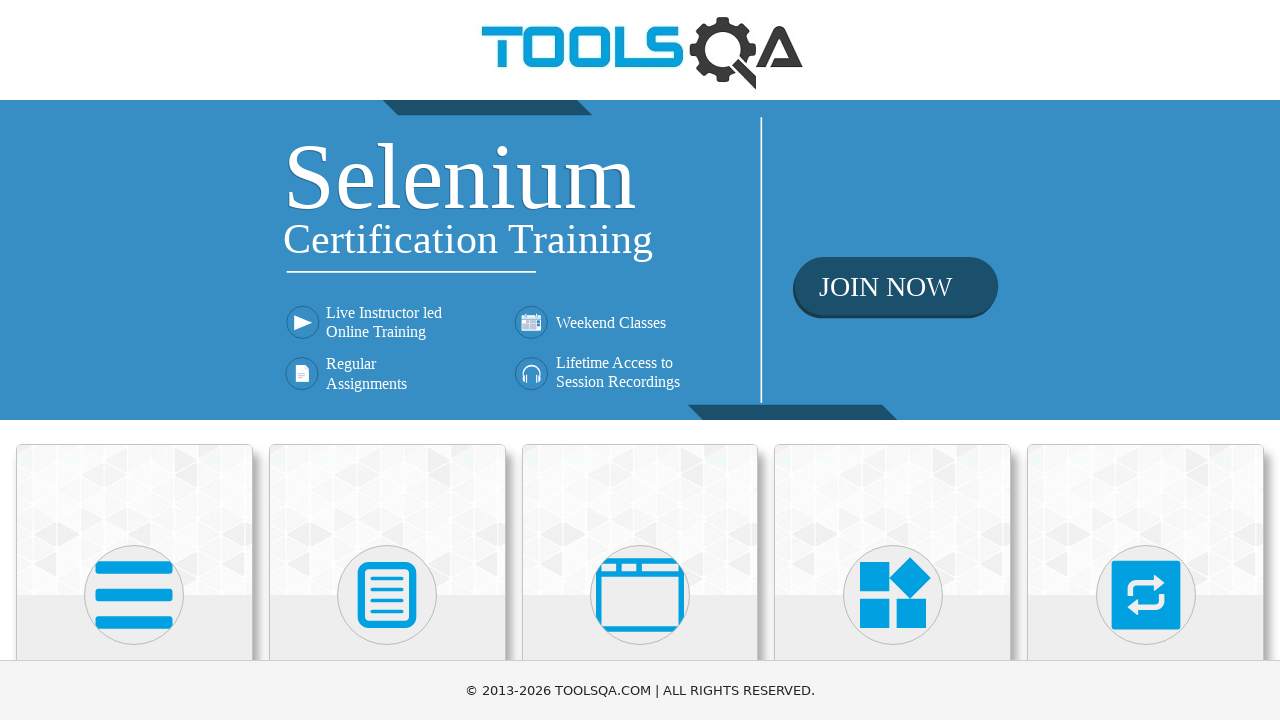

Clicked on Elements card at (134, 360) on xpath=//h5[text()='Elements']
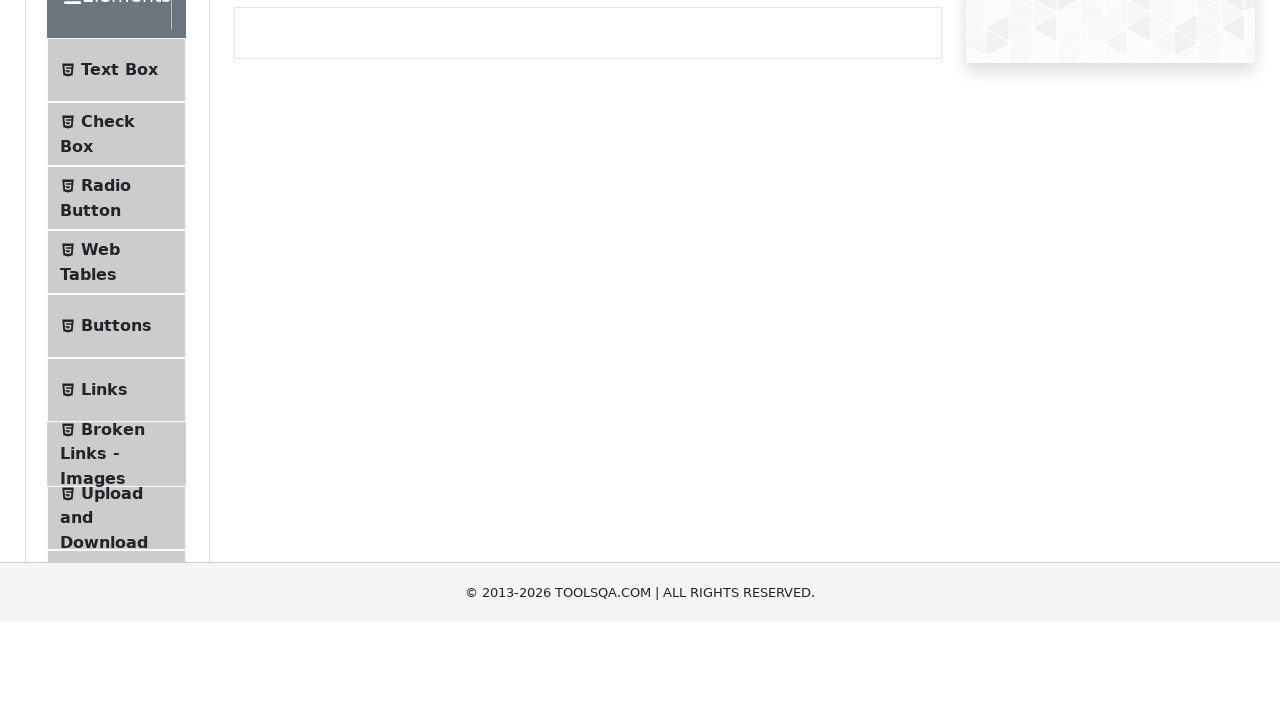

Clicked on Buttons menu item at (116, 517) on xpath=//span[text() = 'Buttons']
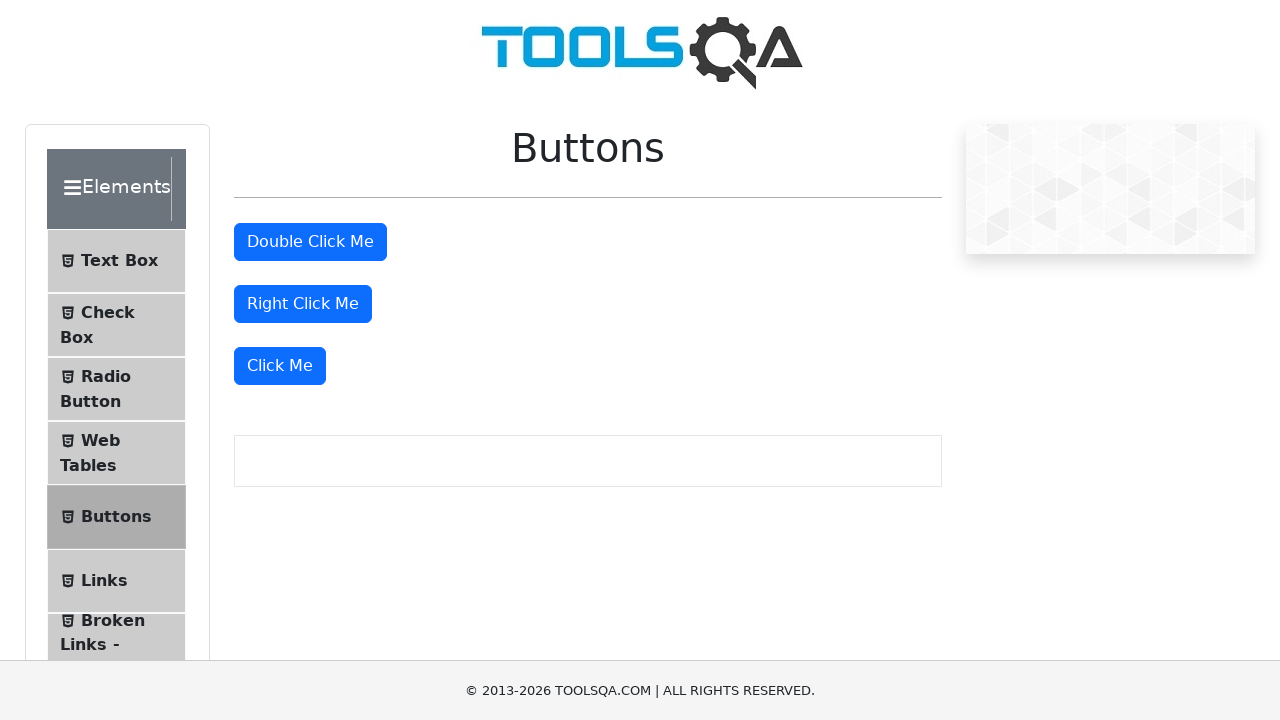

Double-clicked the button at (310, 242) on #doubleClickBtn
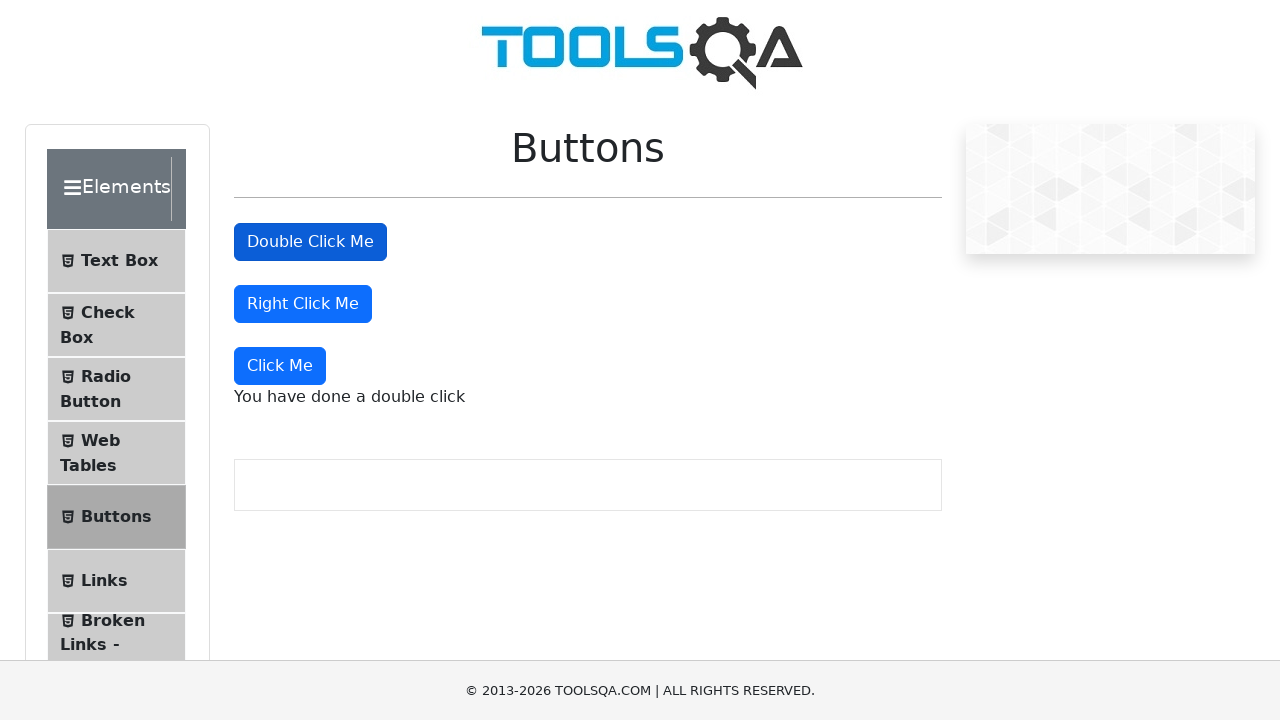

Double-click confirmation message appeared
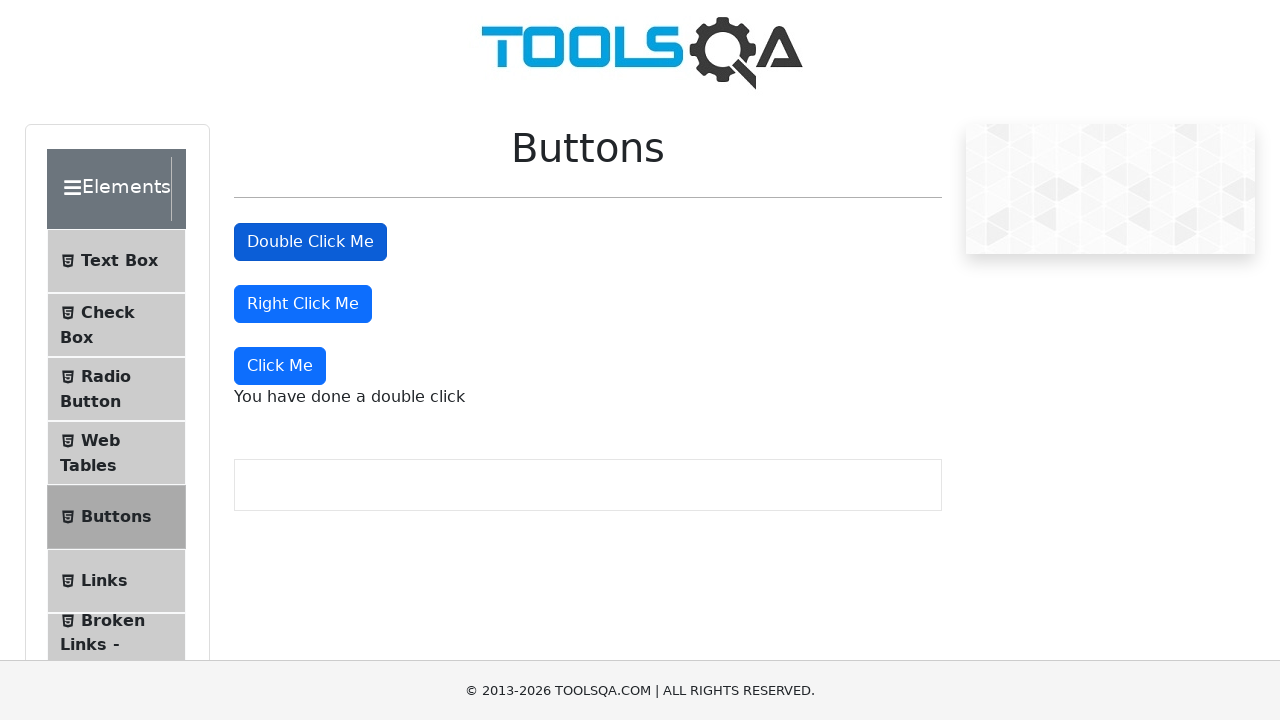

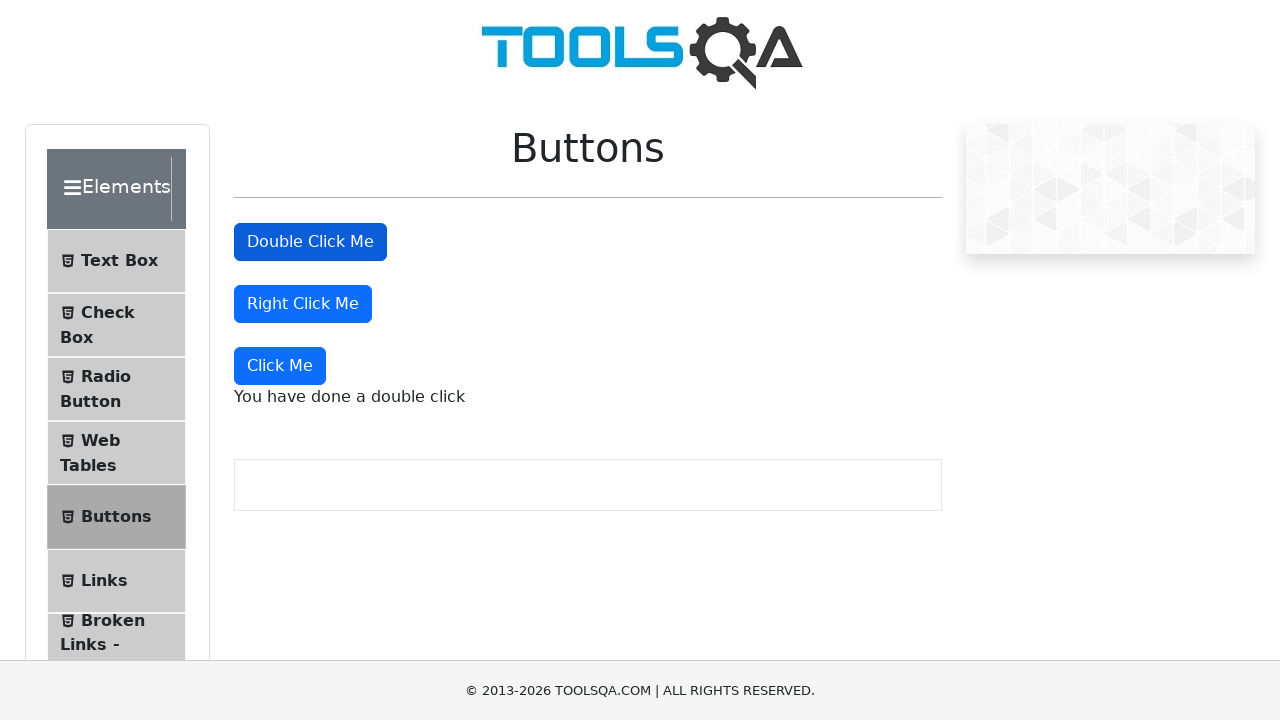